Tests clicking the prompt button, entering a name in the prompt dialog, and verifying the entered name is displayed

Starting URL: https://demoqa.com/alerts

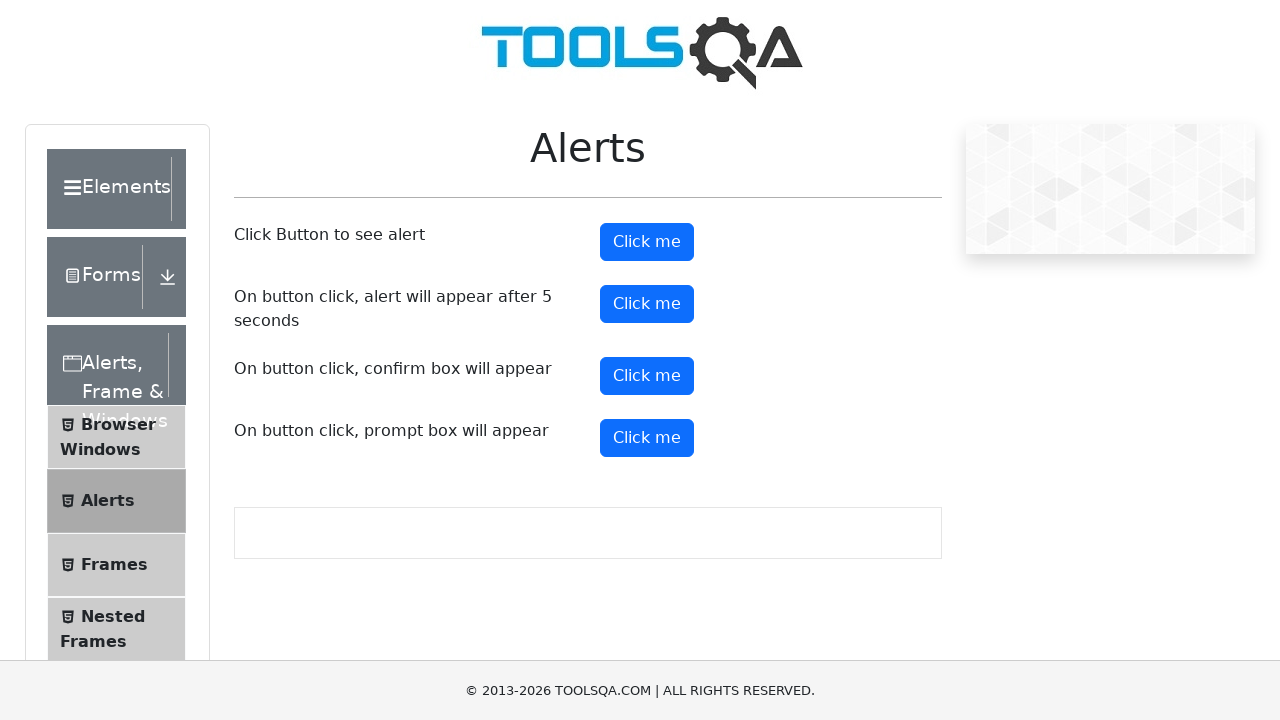

Set up dialog handler to accept prompt with 'JohnDoe'
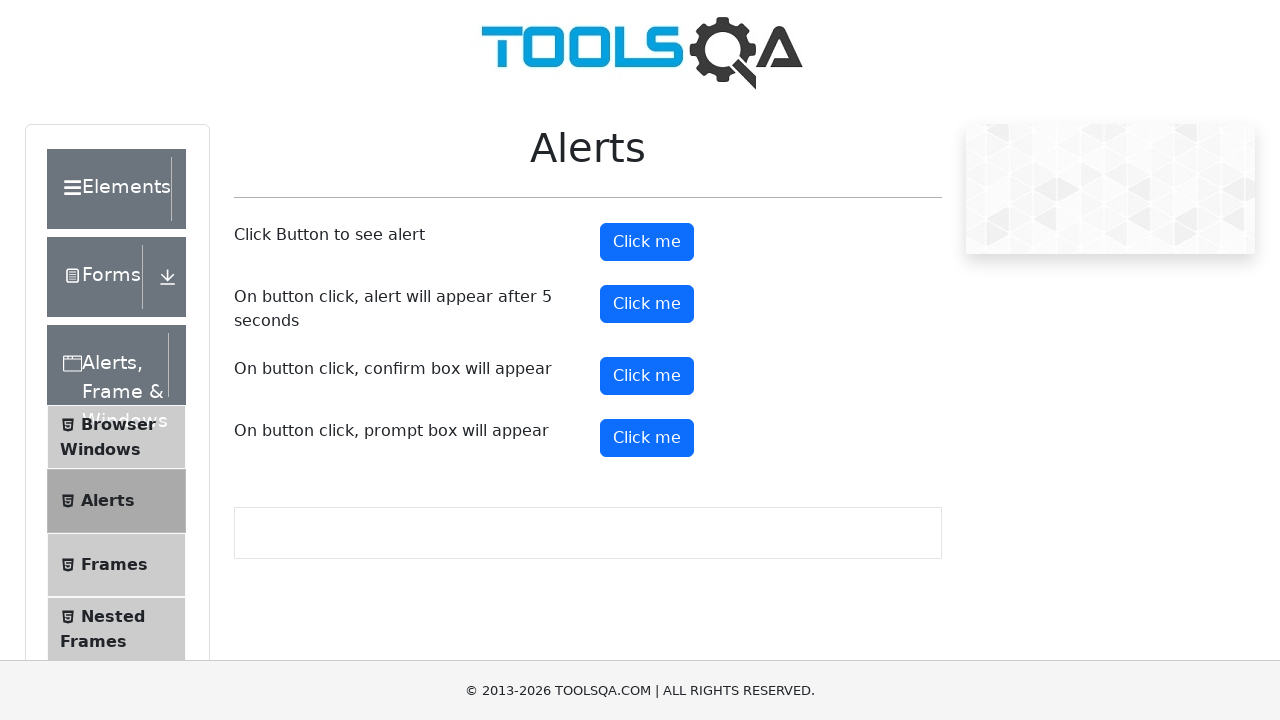

Clicked the prompt button at (647, 438) on #promtButton
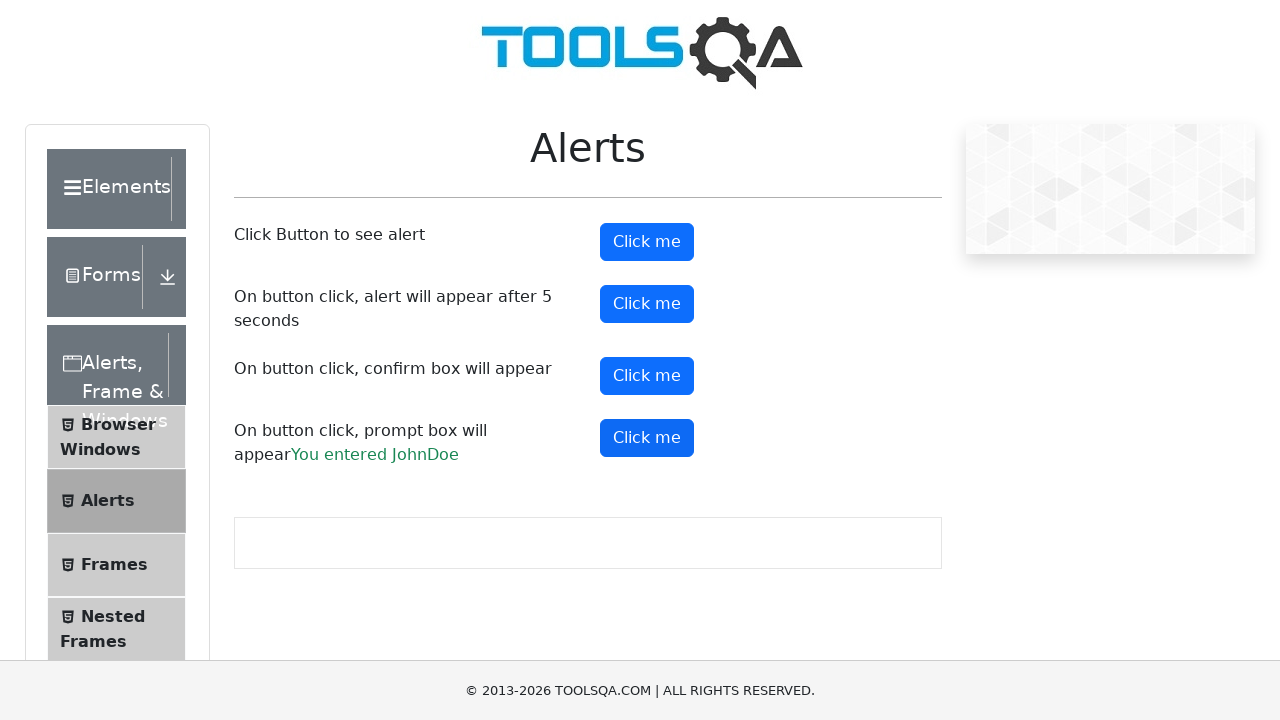

Prompt result text appeared on the page
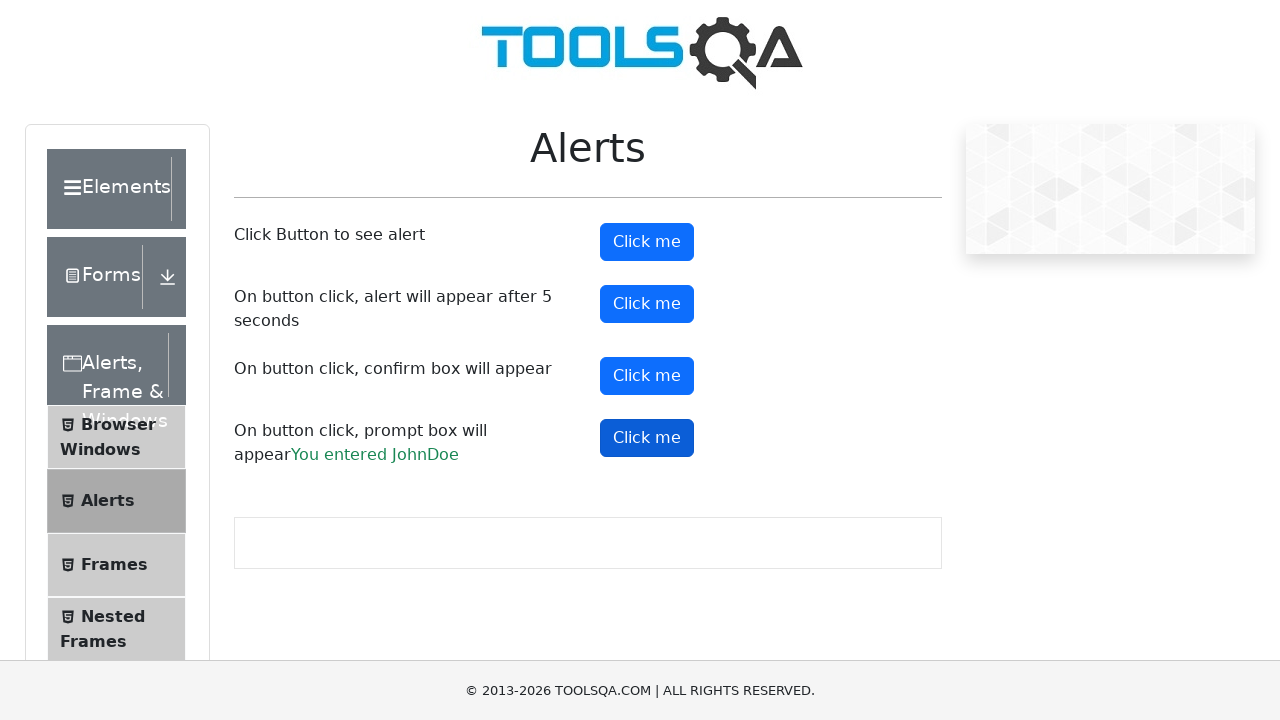

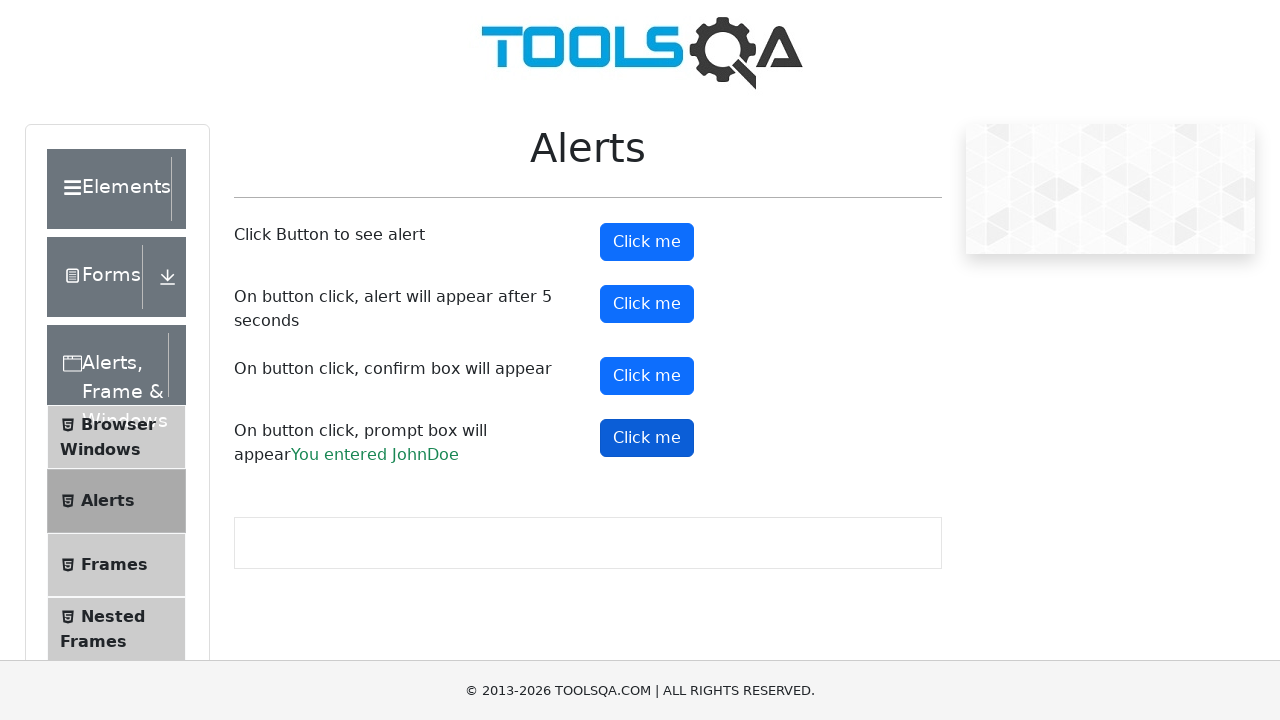